Tests JavaScript alert handling by clicking a button that triggers an alert and accepting it

Starting URL: https://the-internet.herokuapp.com/javascript_alerts

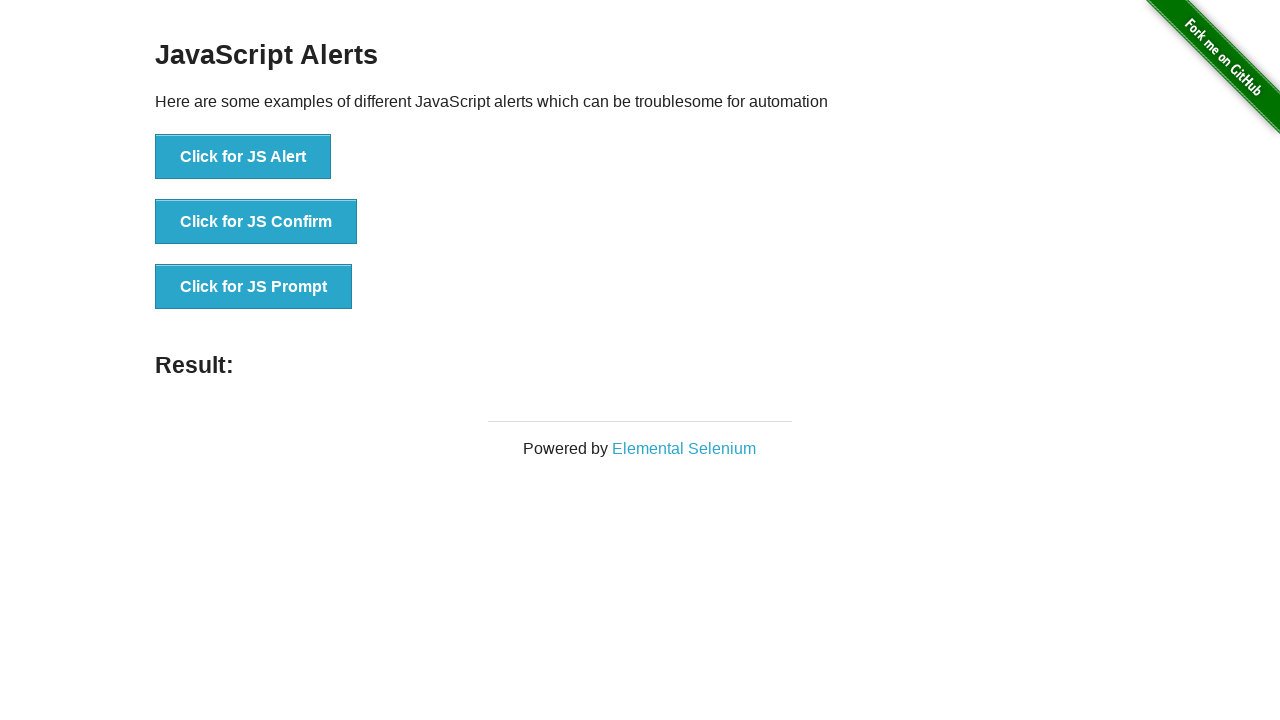

Clicked button to trigger JavaScript alert at (243, 157) on xpath=//button[text()='Click for JS Alert']
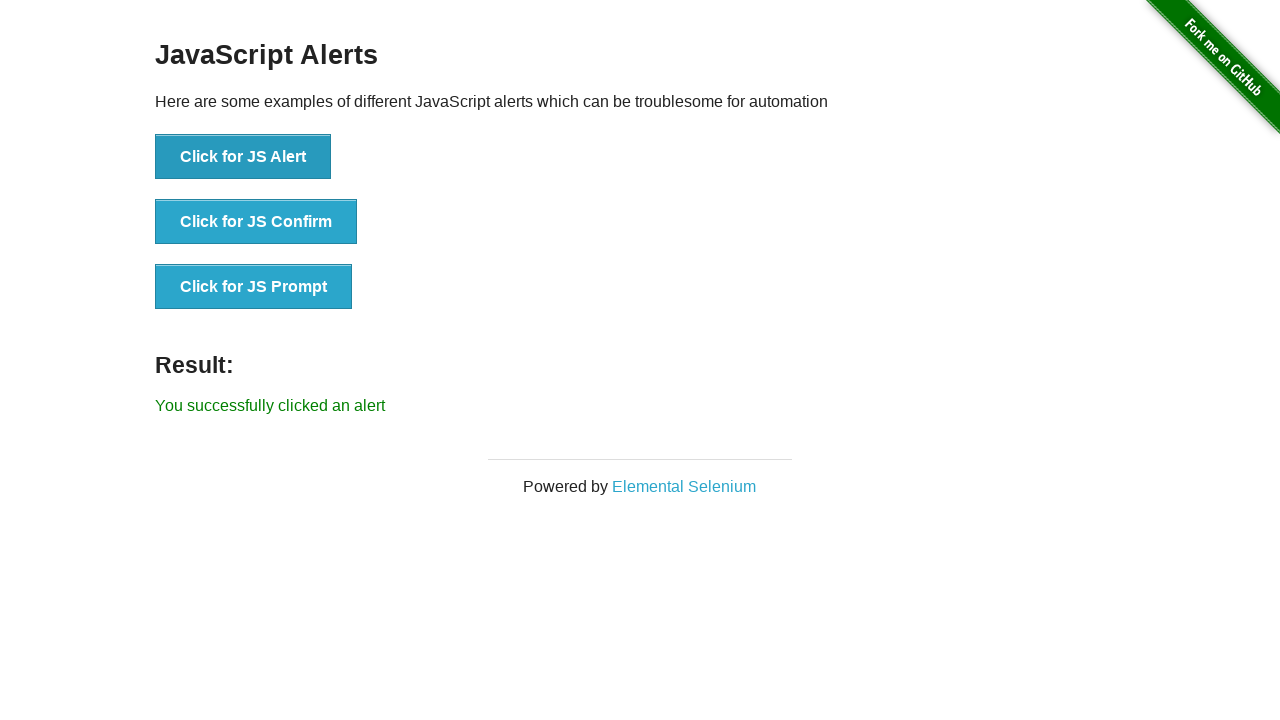

Set up dialog handler to accept alerts
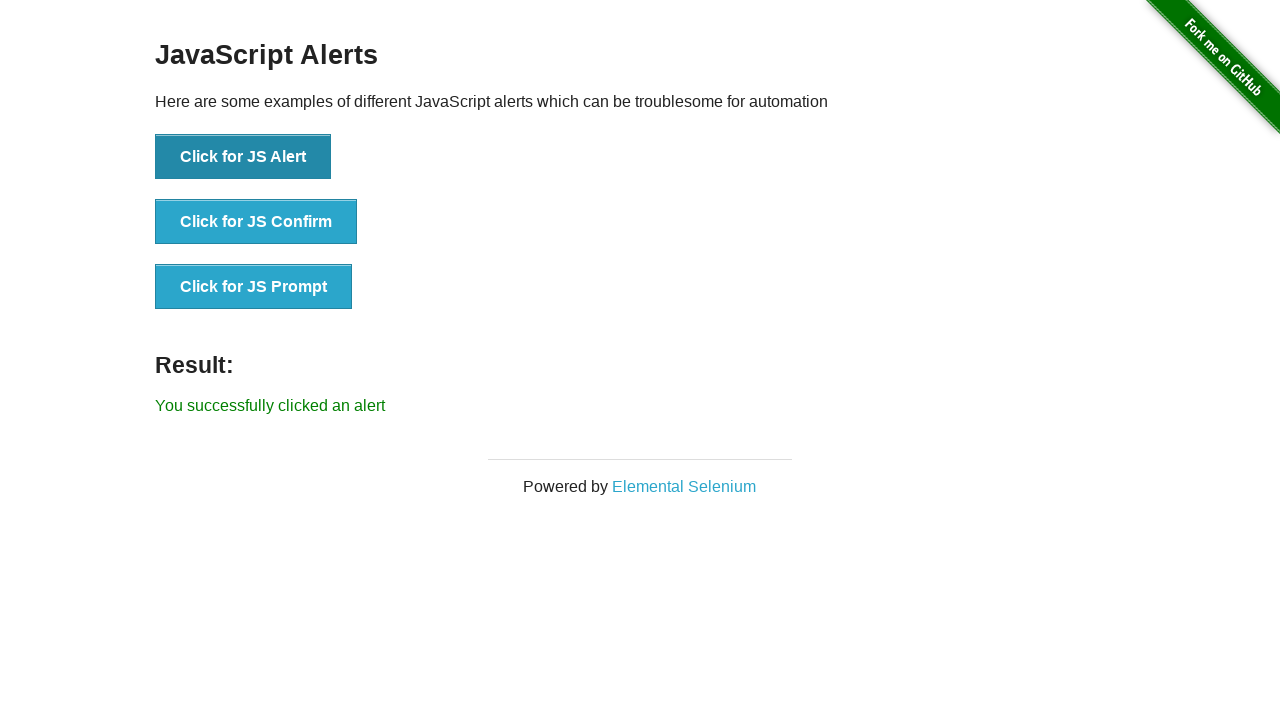

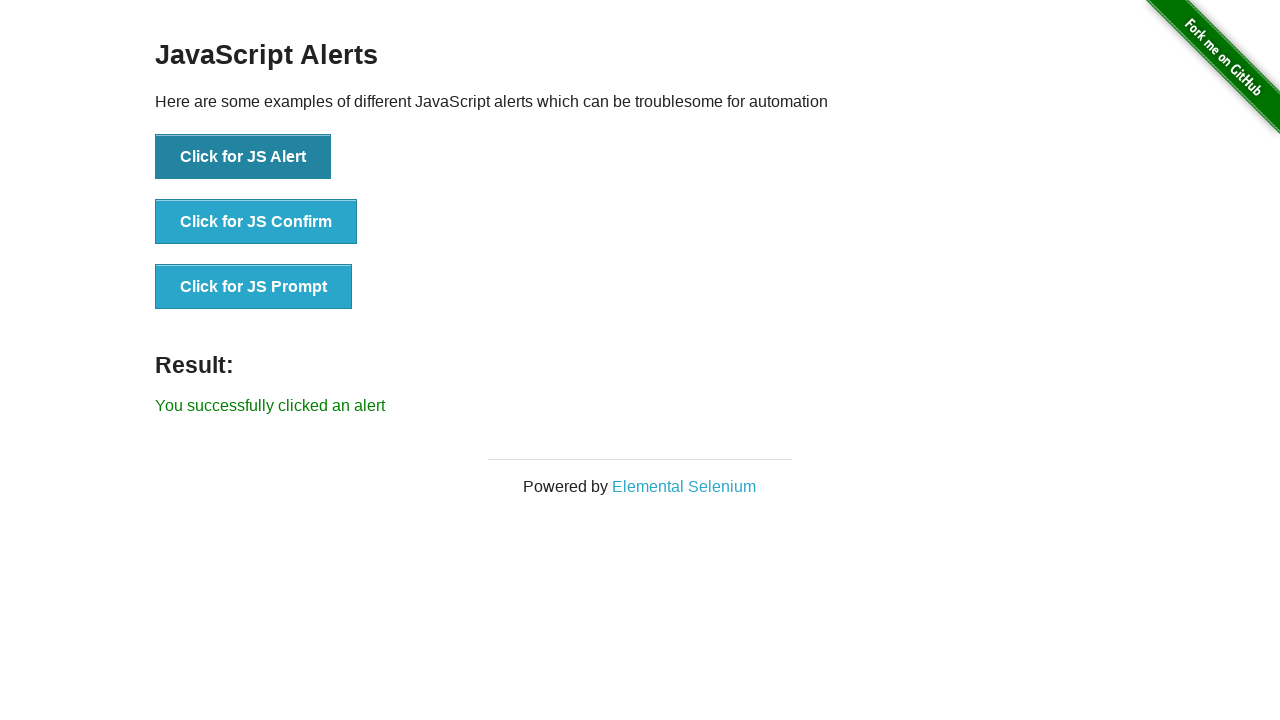